Verifies that the online replenishment block on the MTS Belarus website displays the correct title text for commission-free online top-up.

Starting URL: https://www.mts.by/

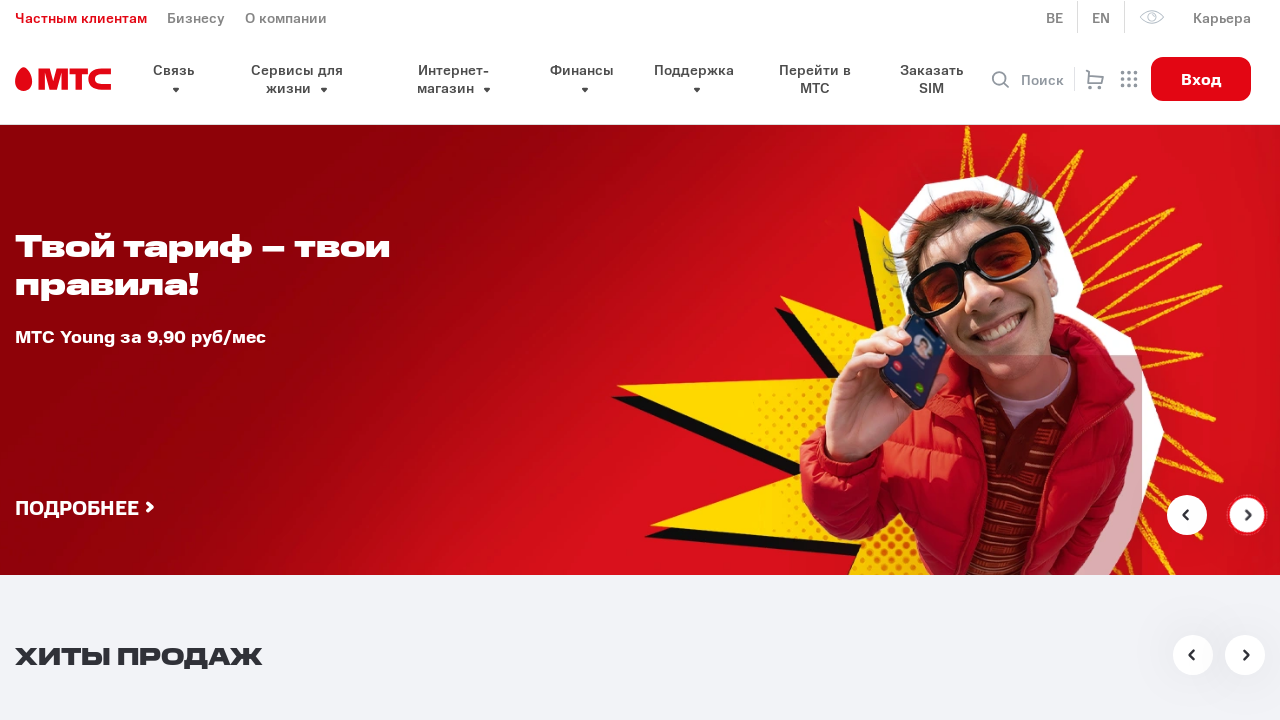

Waited for online replenishment block title to be visible
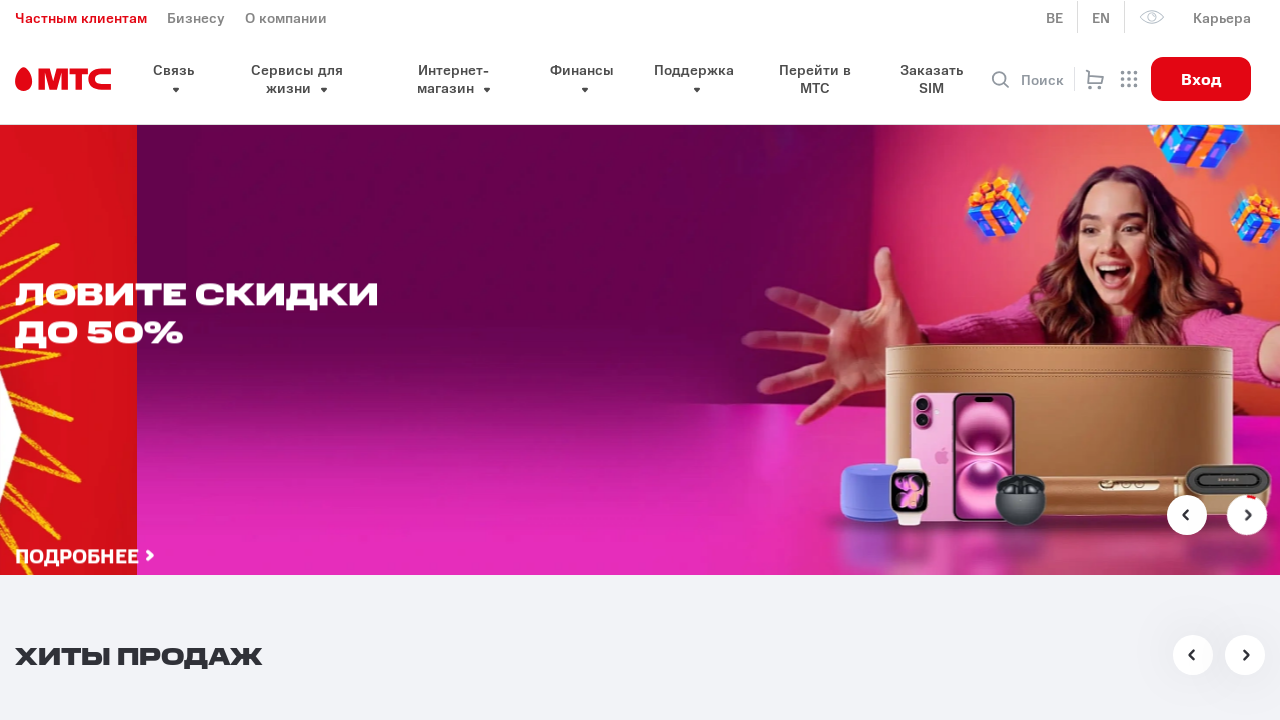

Retrieved and stripped online replenishment block title text
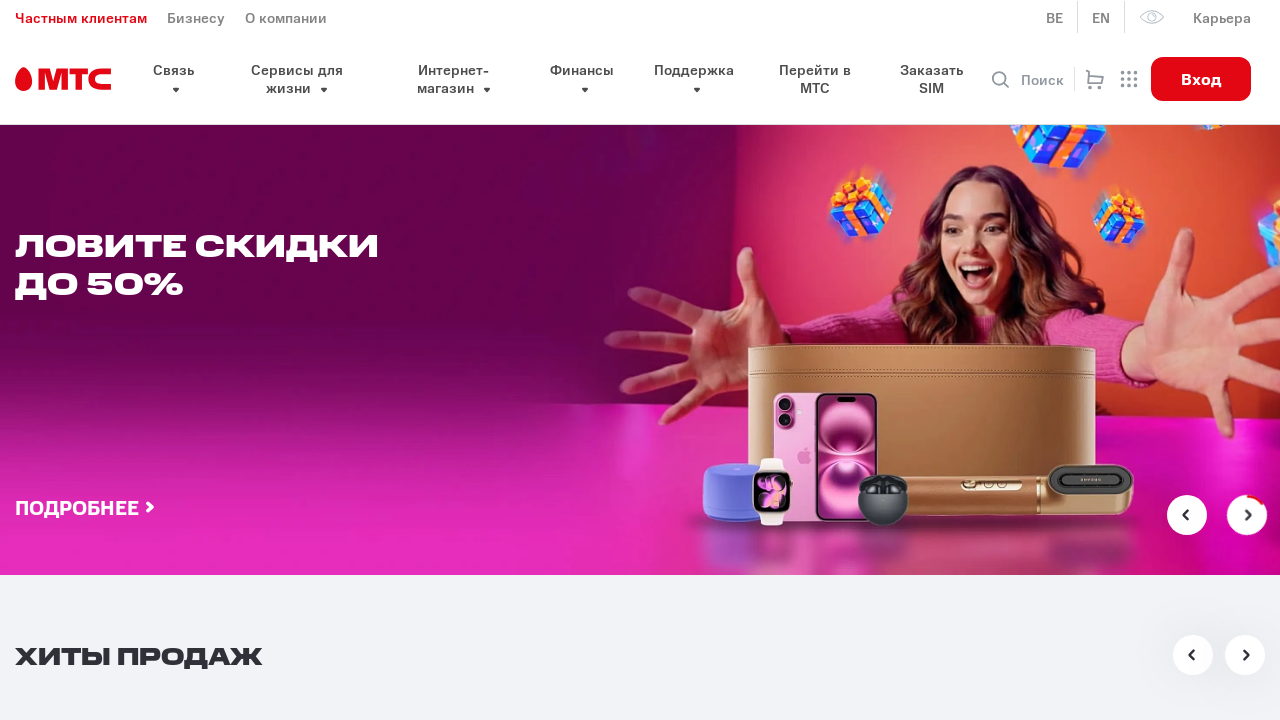

Verified that block title matches expected text 'Онлайн пополнение\nбез комиссии'
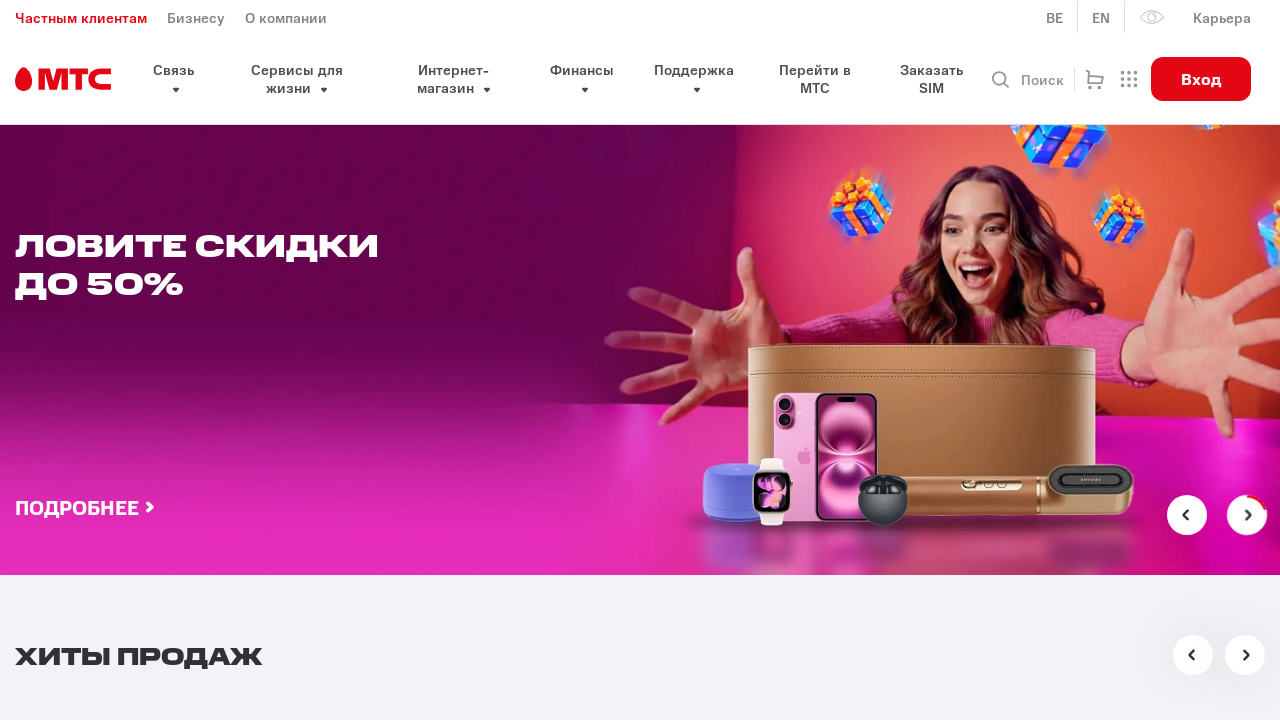

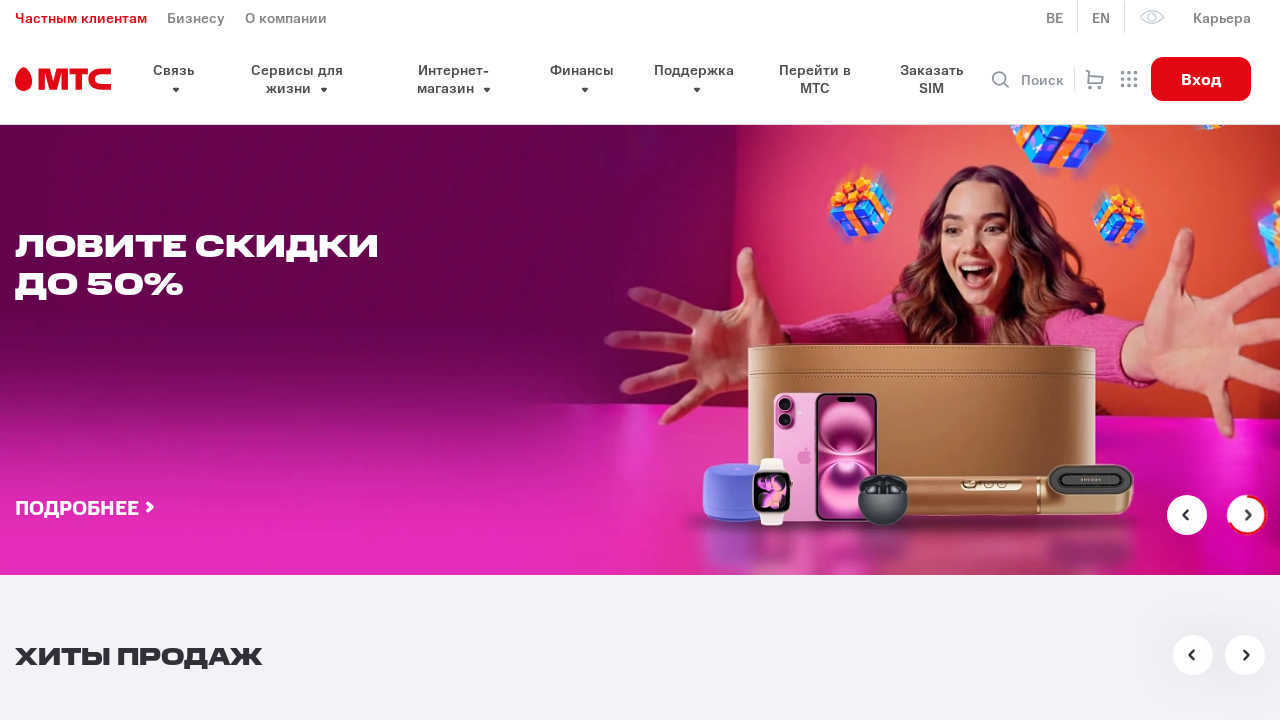